Tests various UI elements on an automation practice page including checkboxes, radio buttons, and hide/show functionality

Starting URL: https://rahulshettyacademy.com/AutomationPractice/

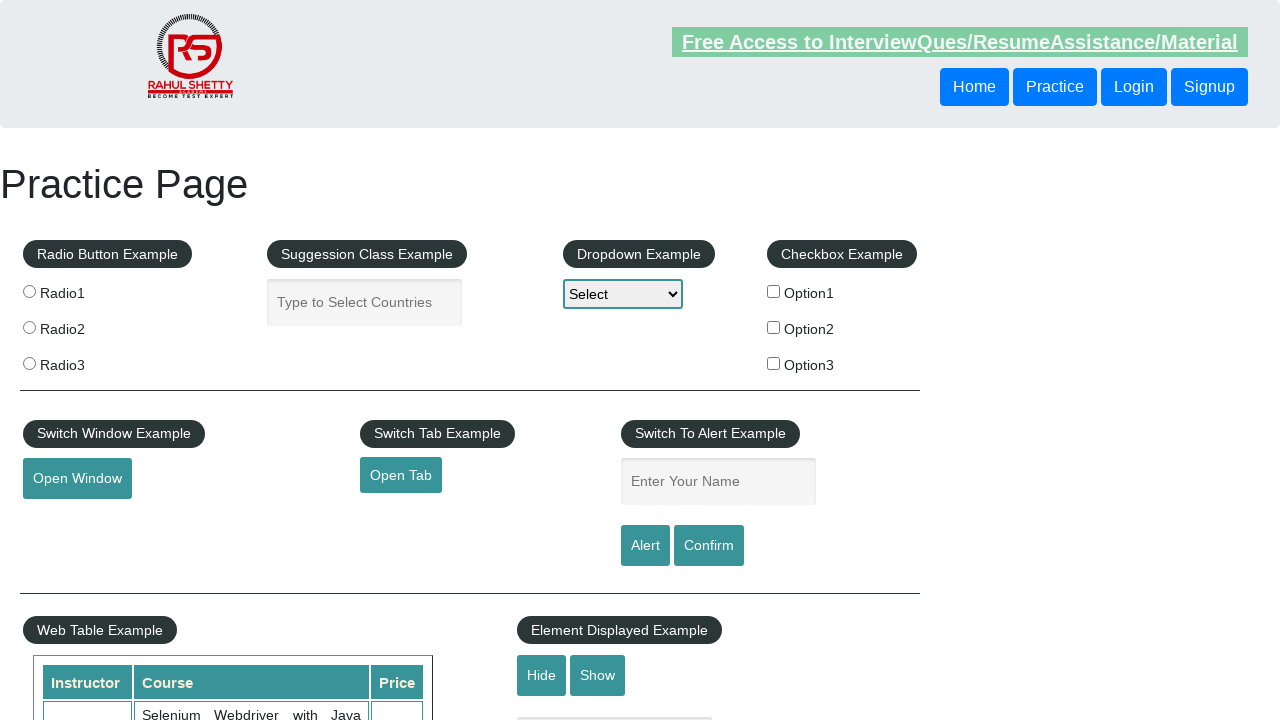

Located all checkbox elements
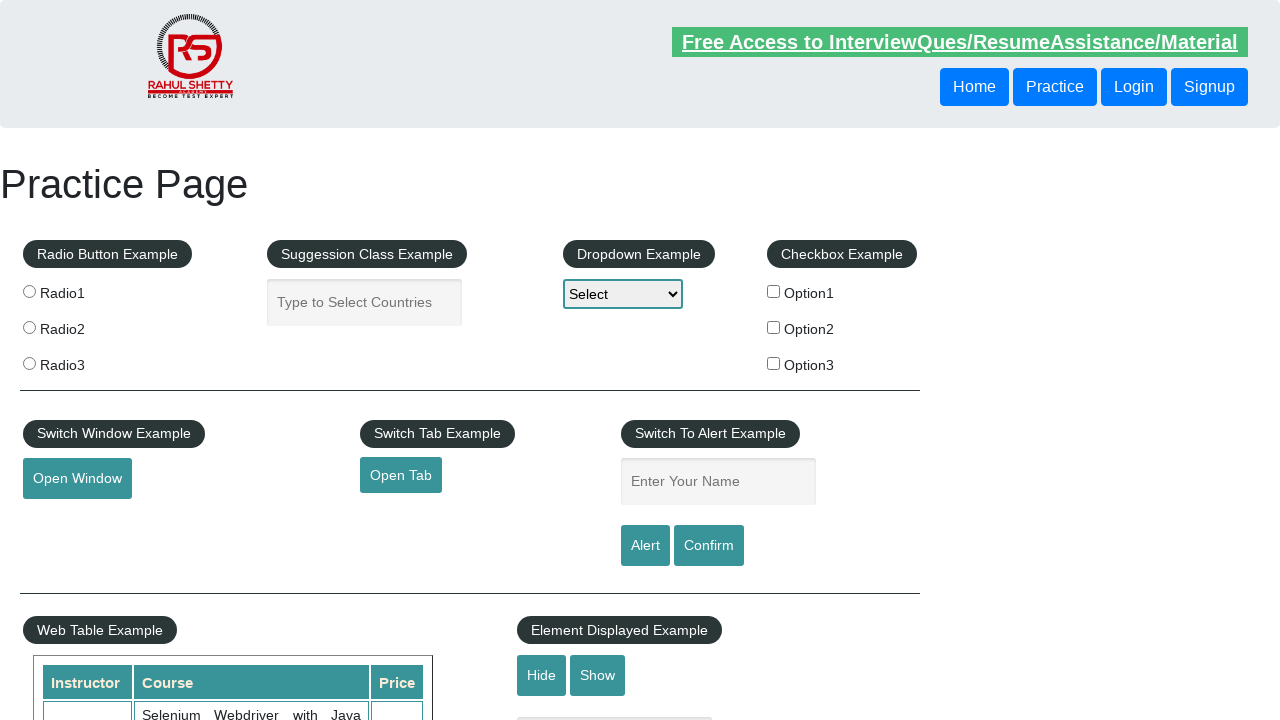

Found 3 checkbox elements
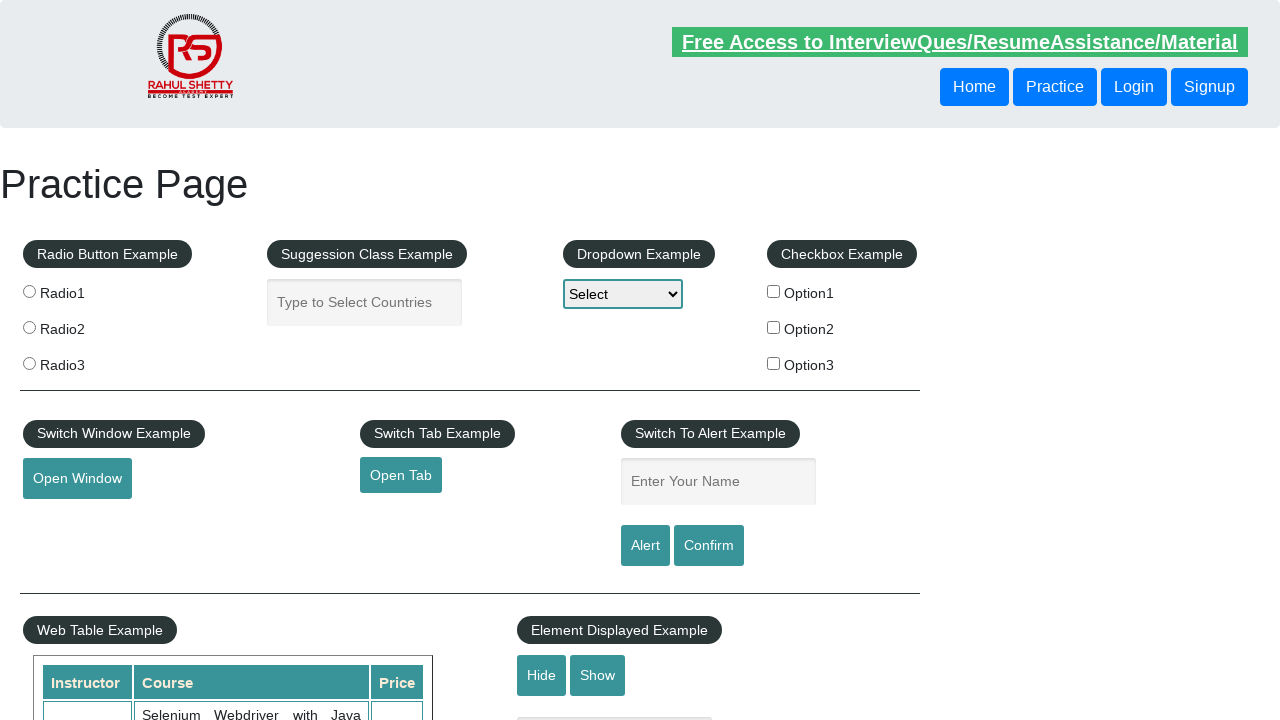

Selected checkbox at index 0
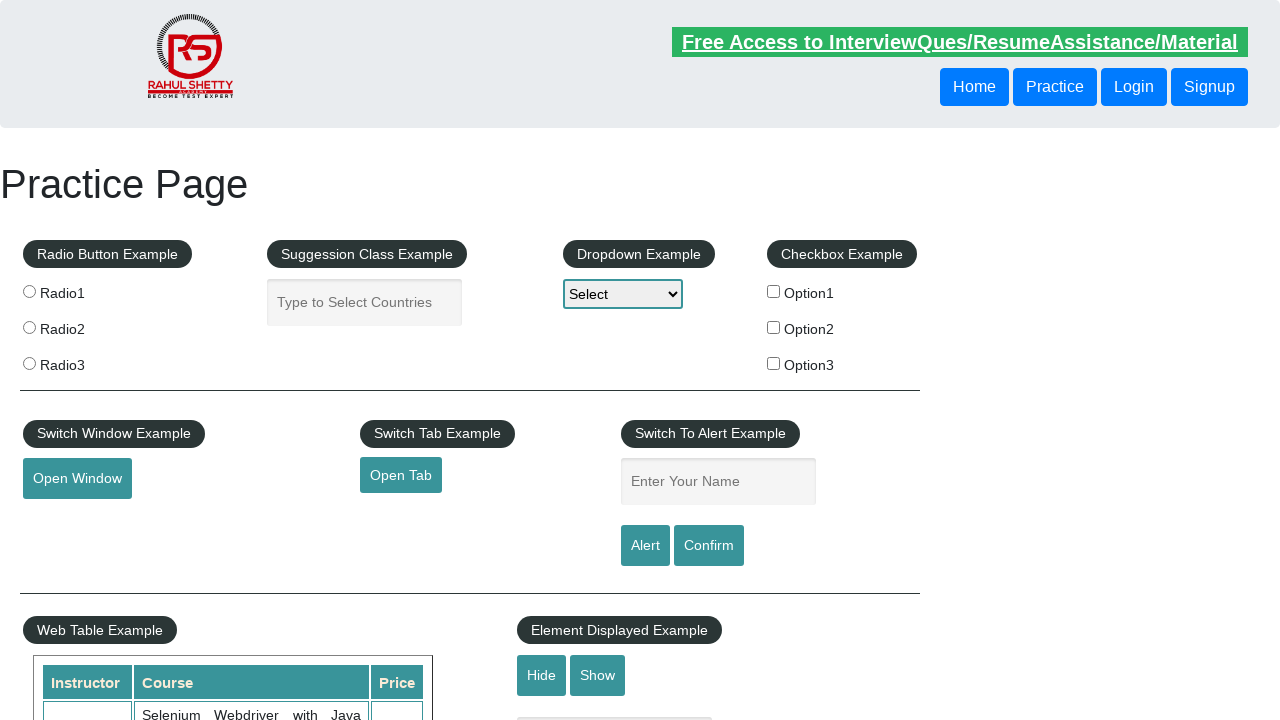

Retrieved checkbox value: option1
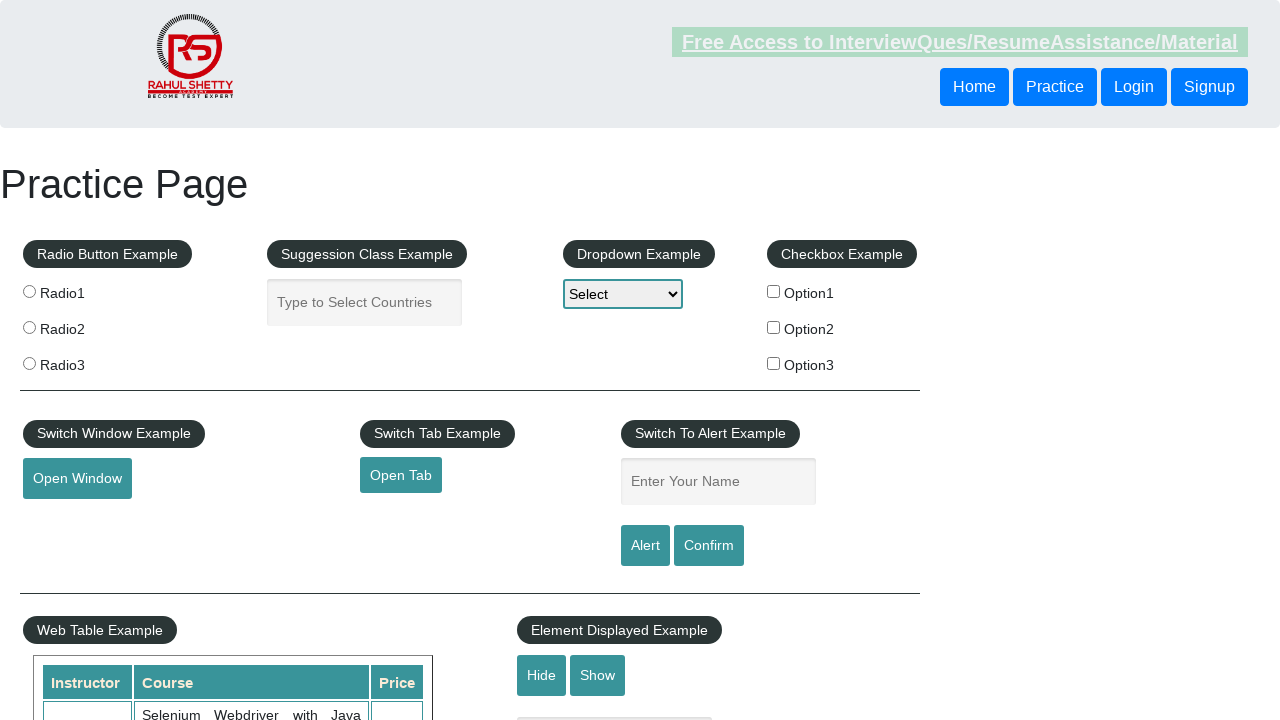

Selected checkbox at index 1
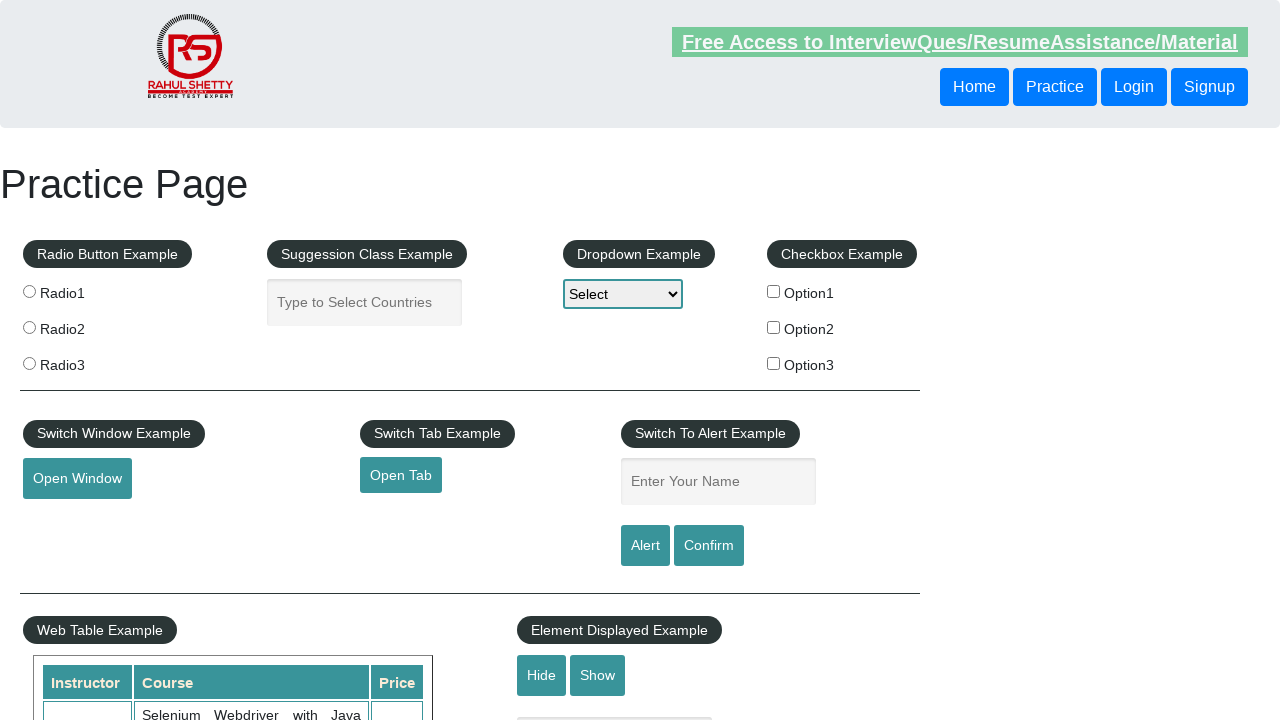

Retrieved checkbox value: option2
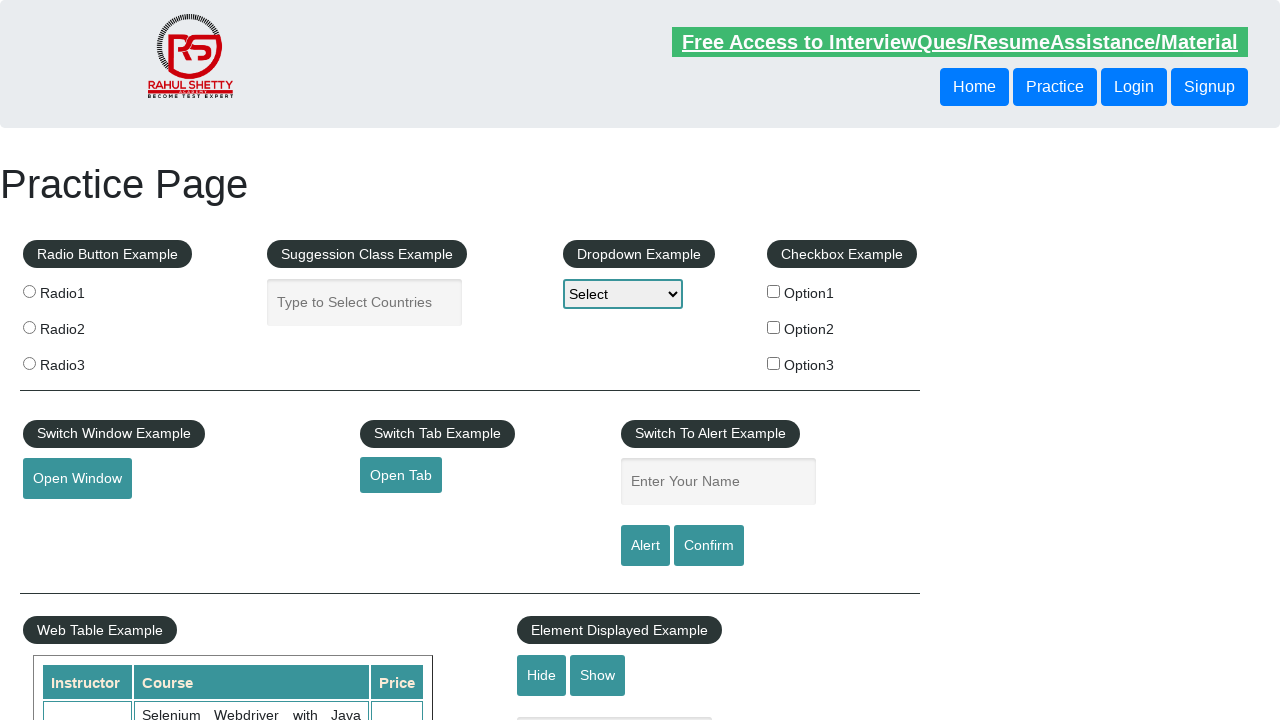

Clicked checkbox with value 'option2' at (774, 327) on xpath=//input[@type='checkbox'] >> nth=1
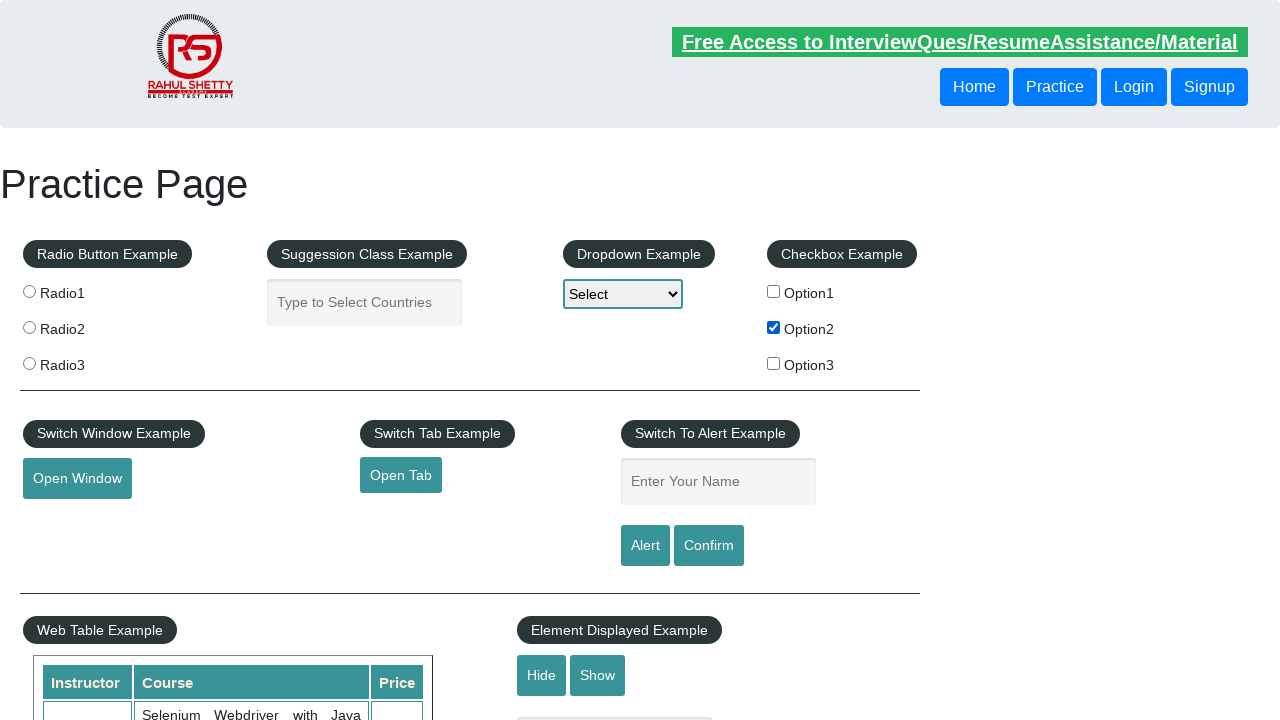

Located all radio button elements
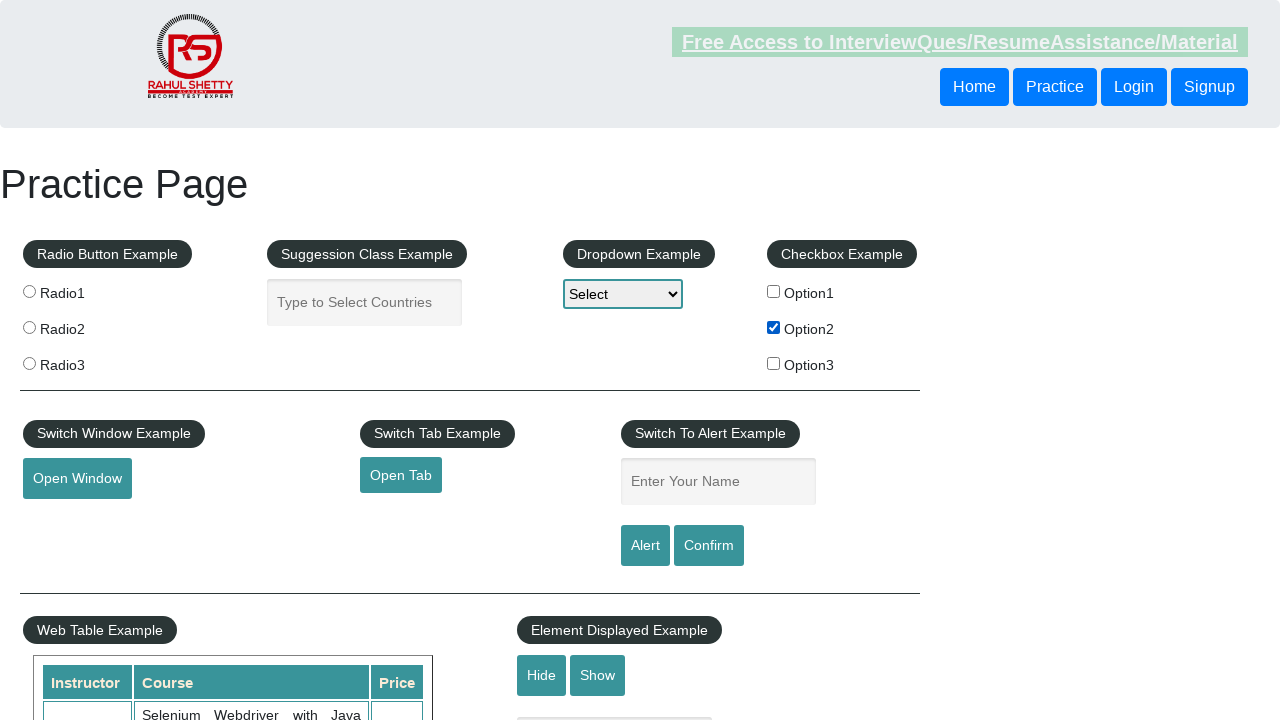

Found 3 radio button elements
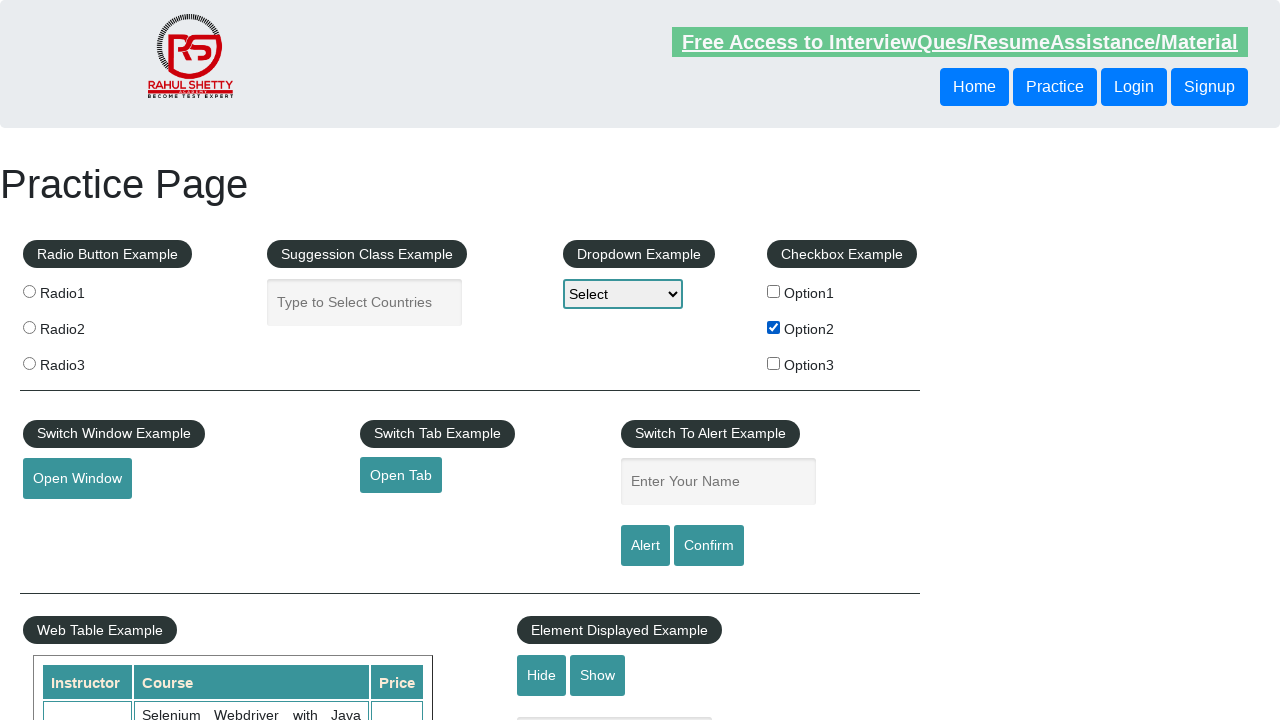

Selected radio button at index 0
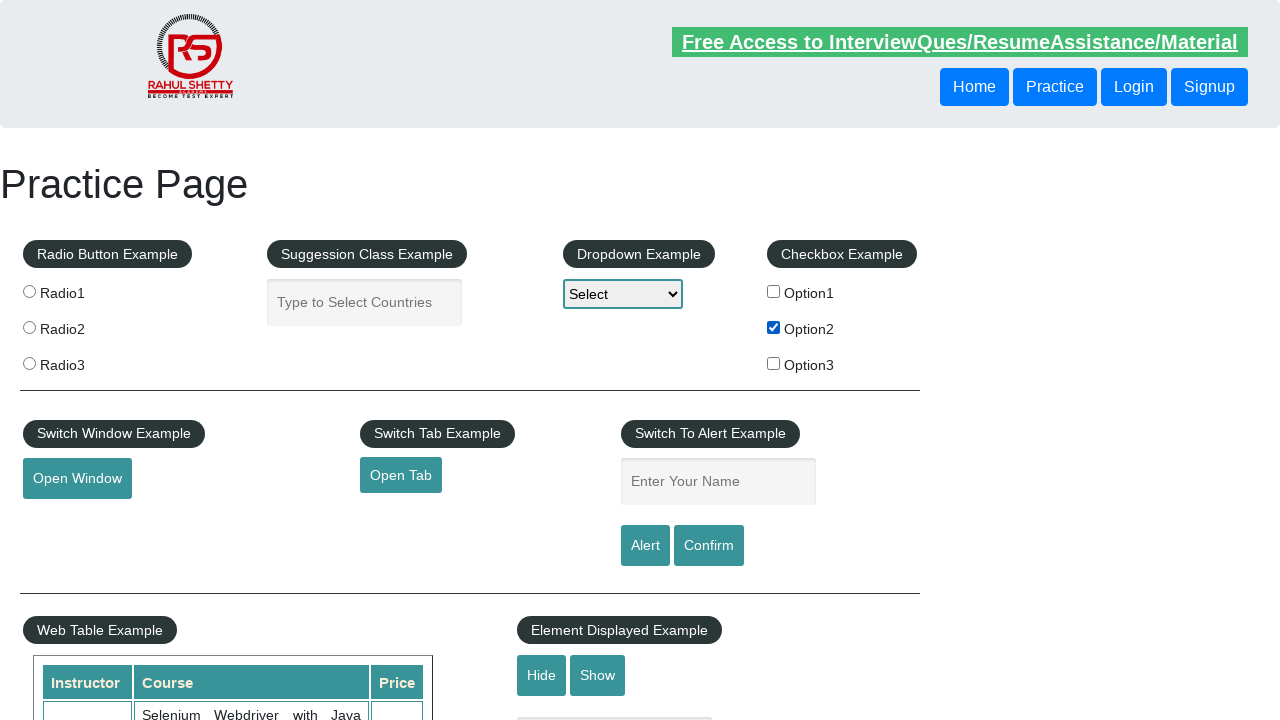

Retrieved radio button value: radio1
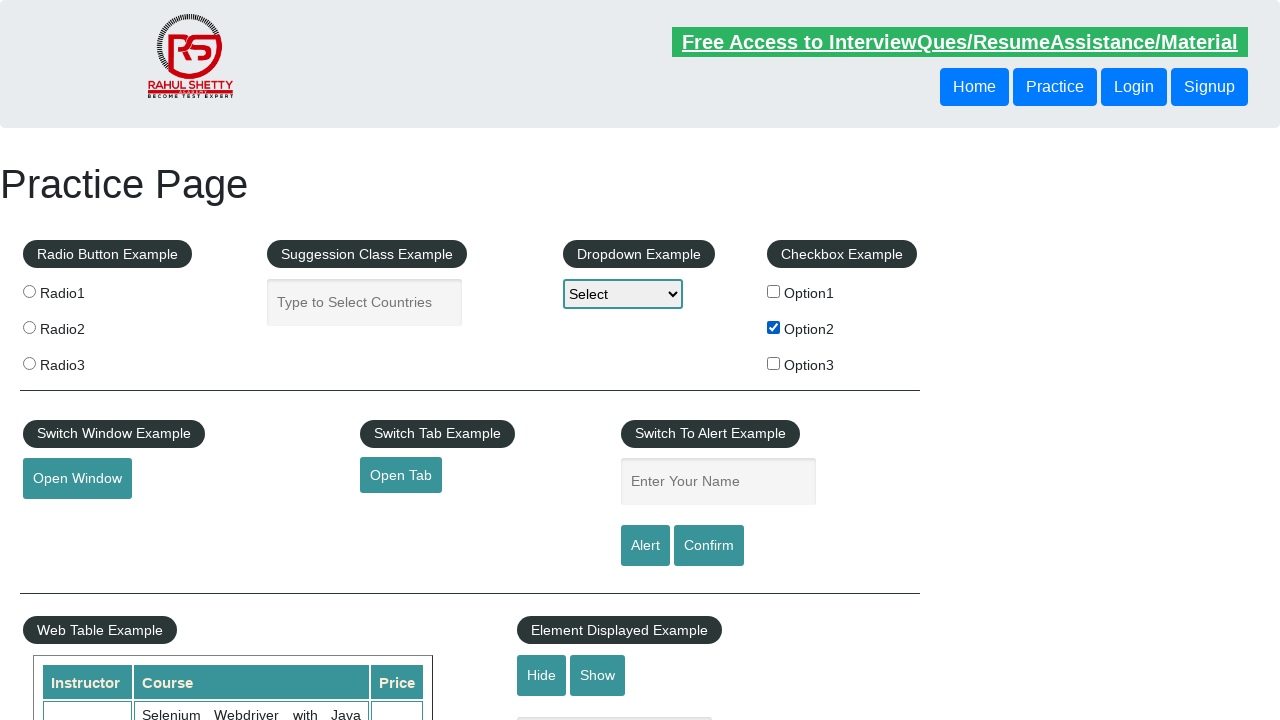

Selected radio button at index 1
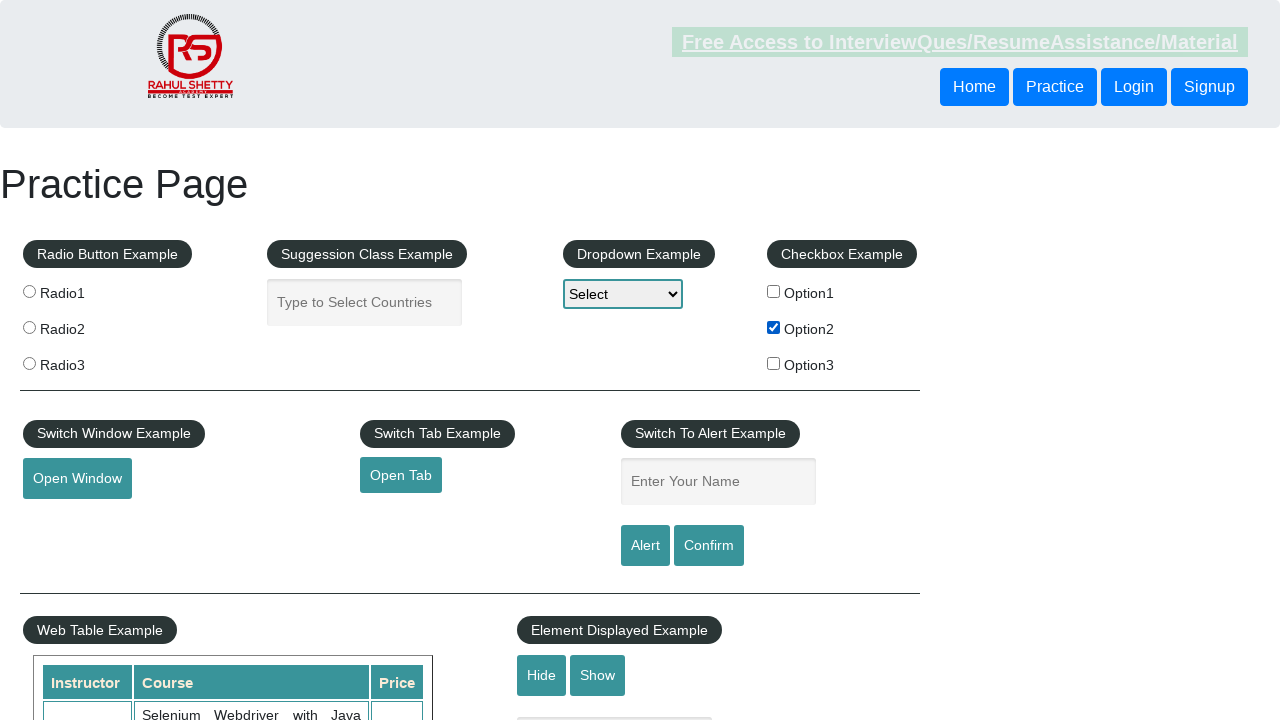

Retrieved radio button value: radio2
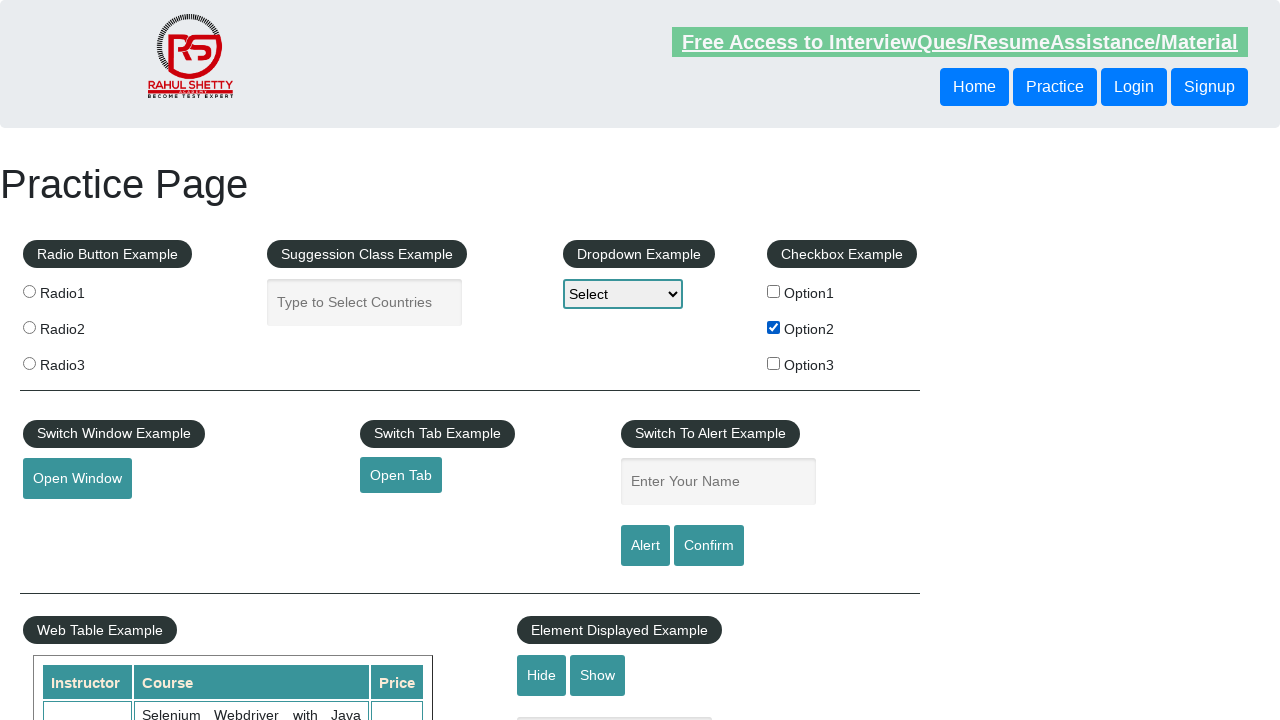

Clicked radio button with value 'radio2' at (29, 327) on xpath=//input[@type='radio'] >> nth=1
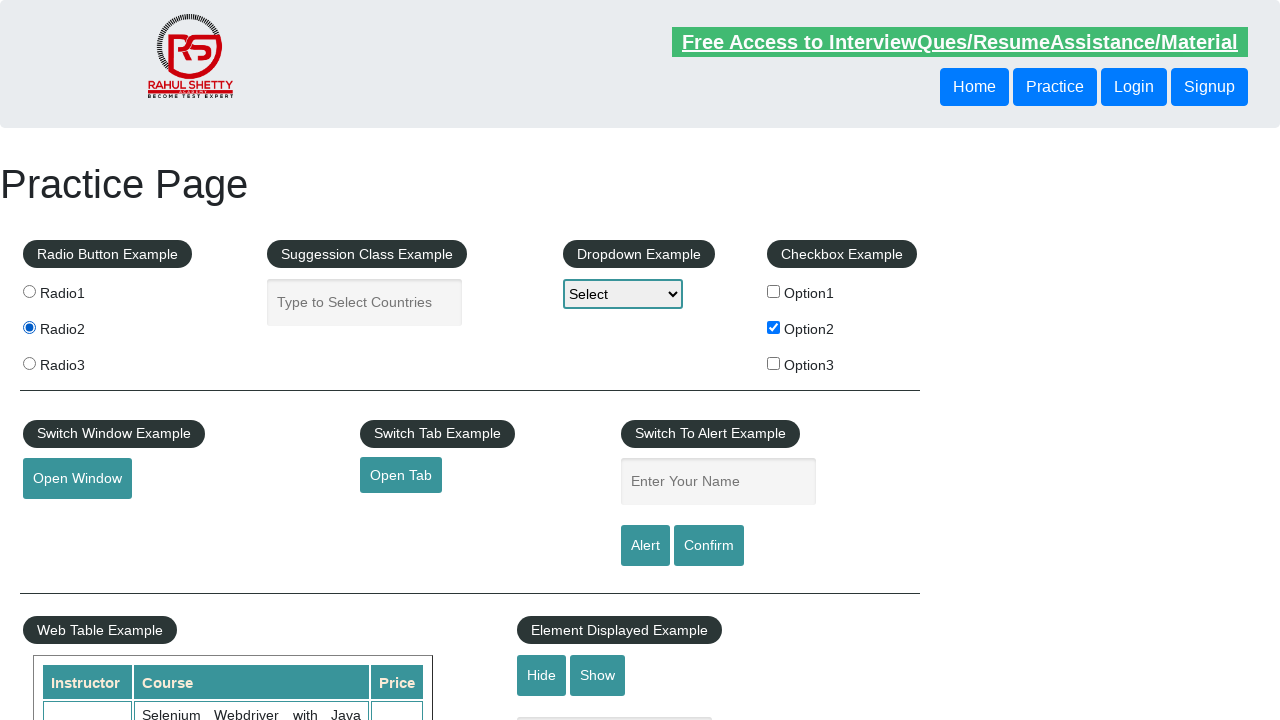

Located the displayed text element
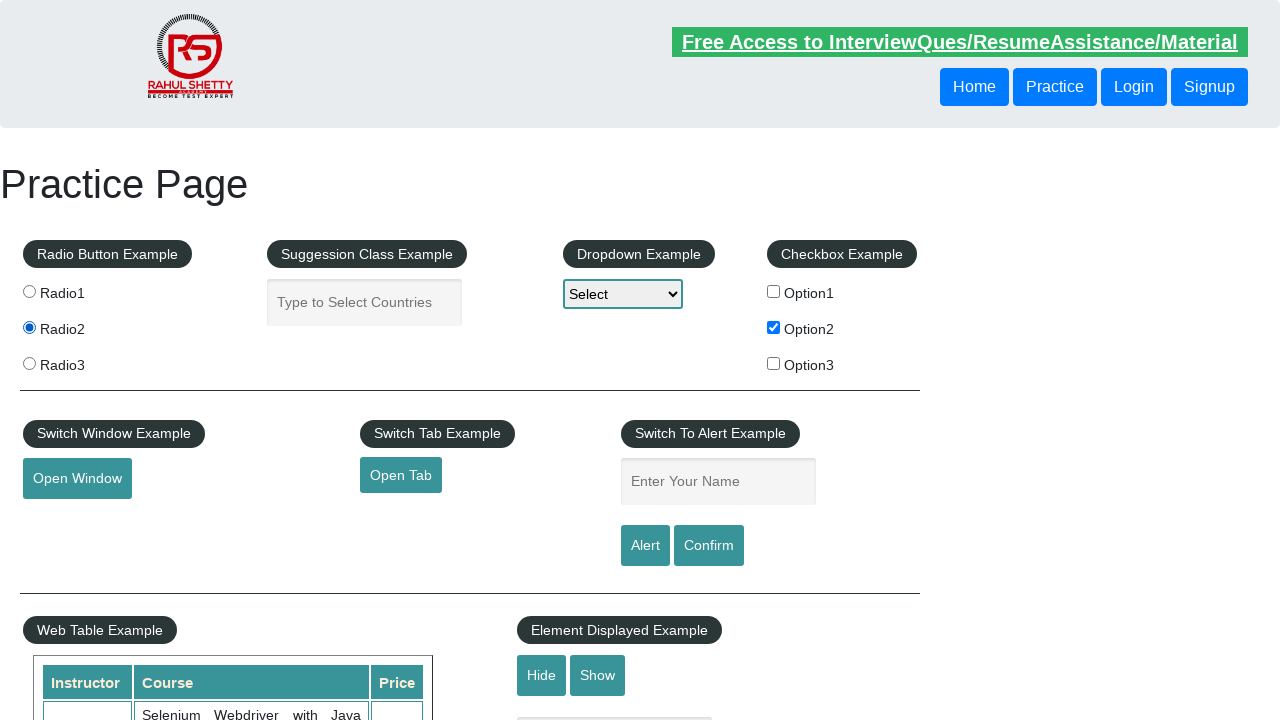

Verified that displayed text element is visible
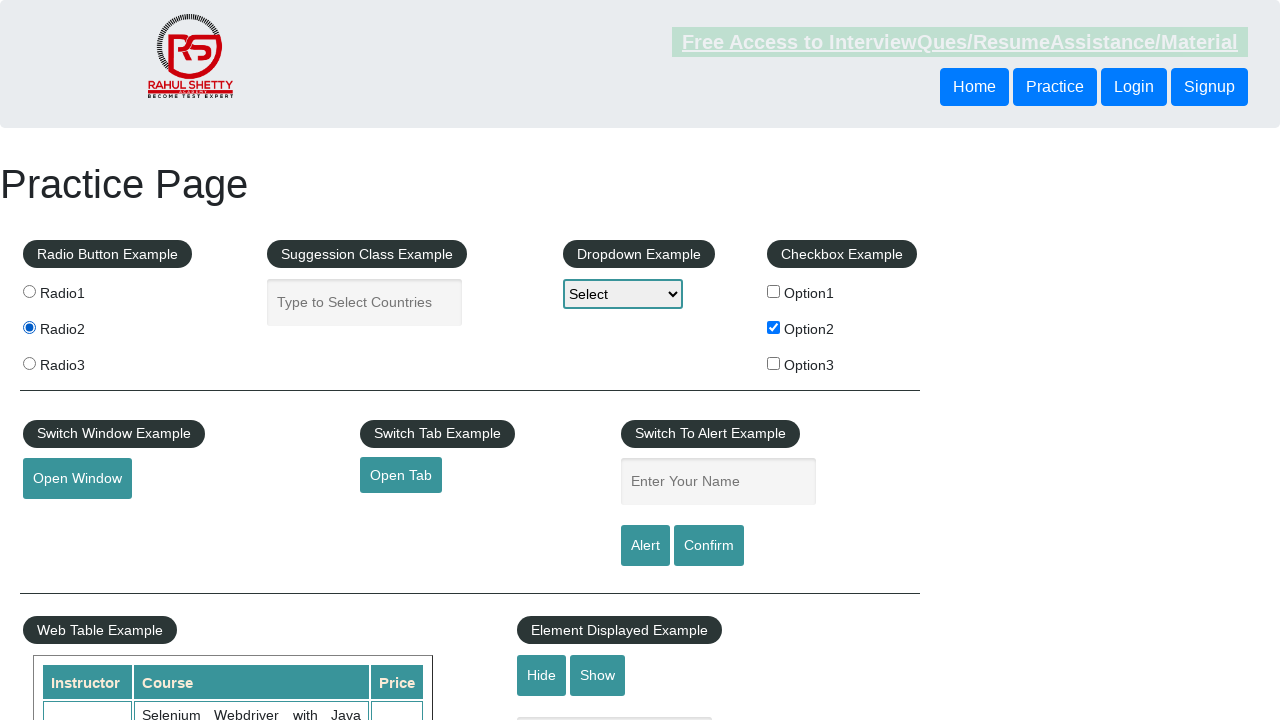

Clicked hide button to hide the text element at (542, 675) on xpath=//input[@id='hide-textbox']
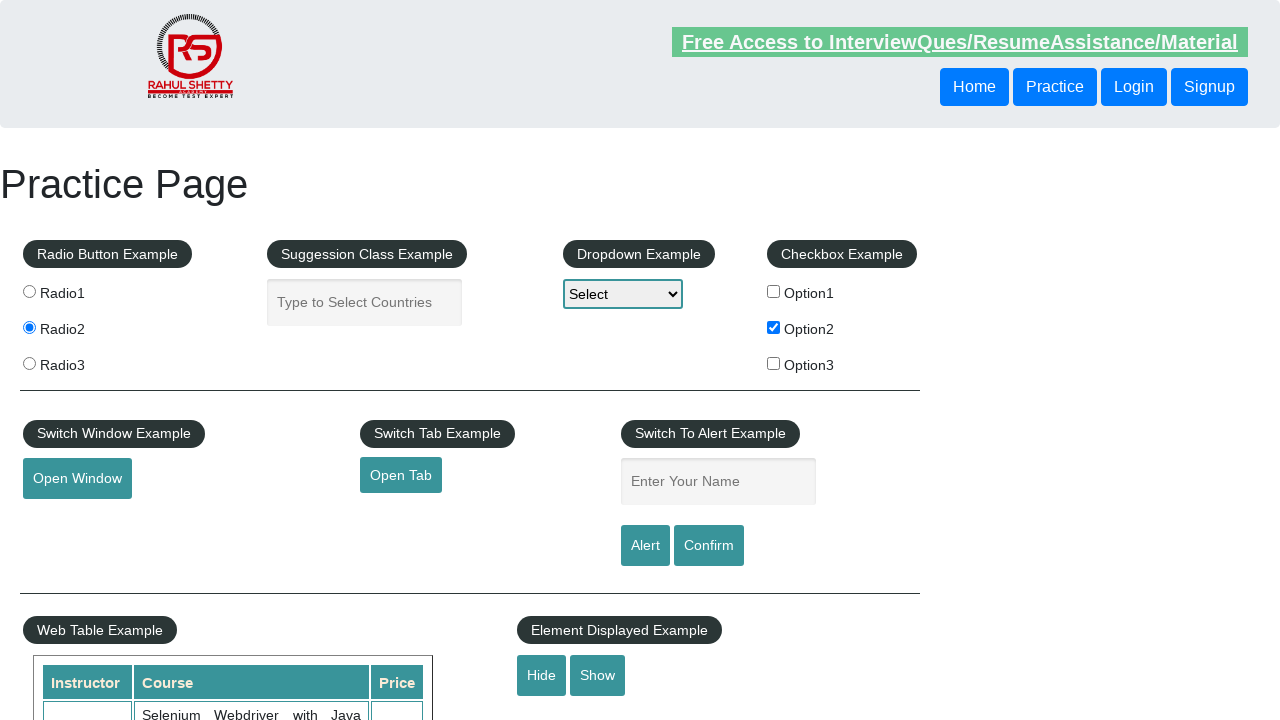

Verified that displayed text element is now hidden
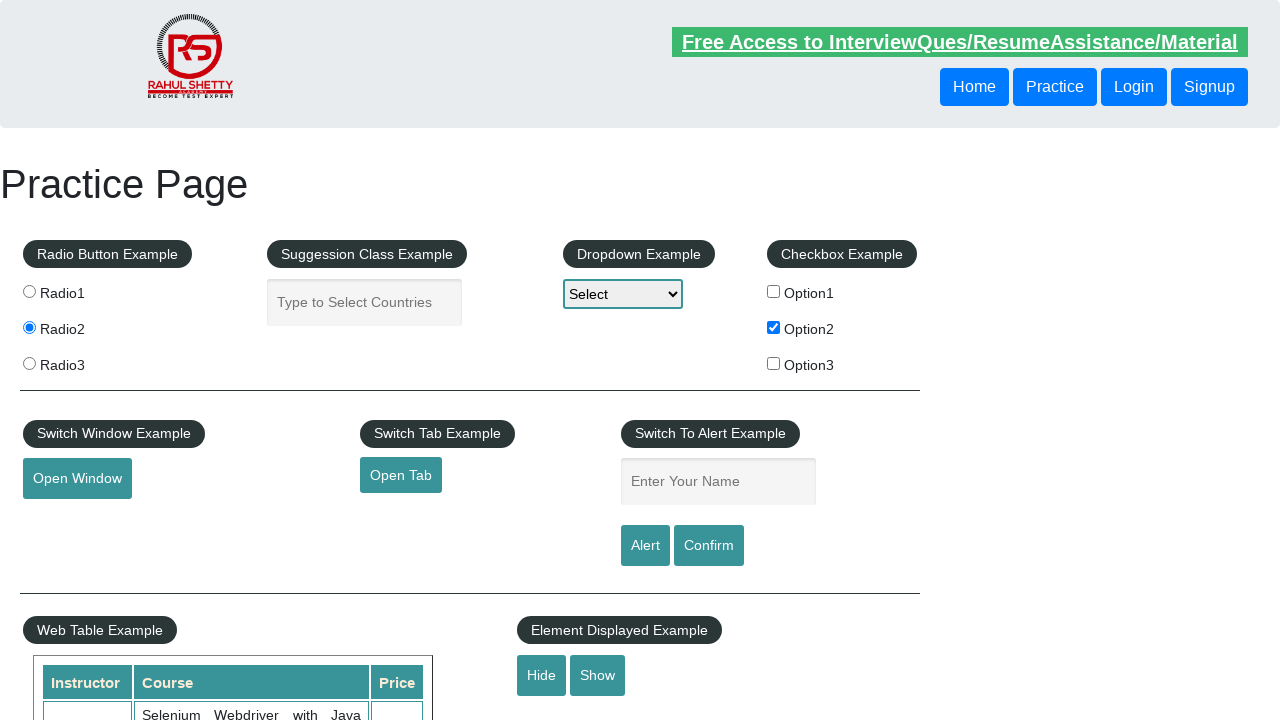

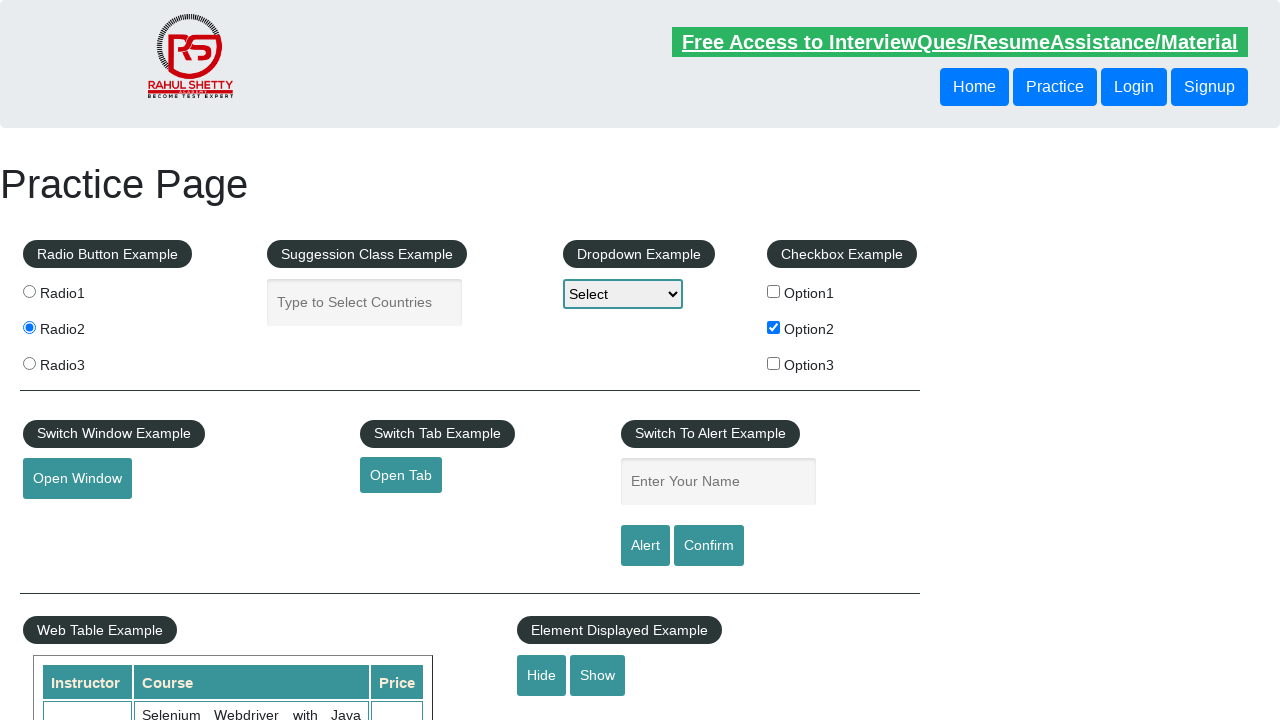